Tests date picker manipulation on 12306 railway website by removing readonly attribute and setting a custom date value

Starting URL: https://www.12306.cn/index/

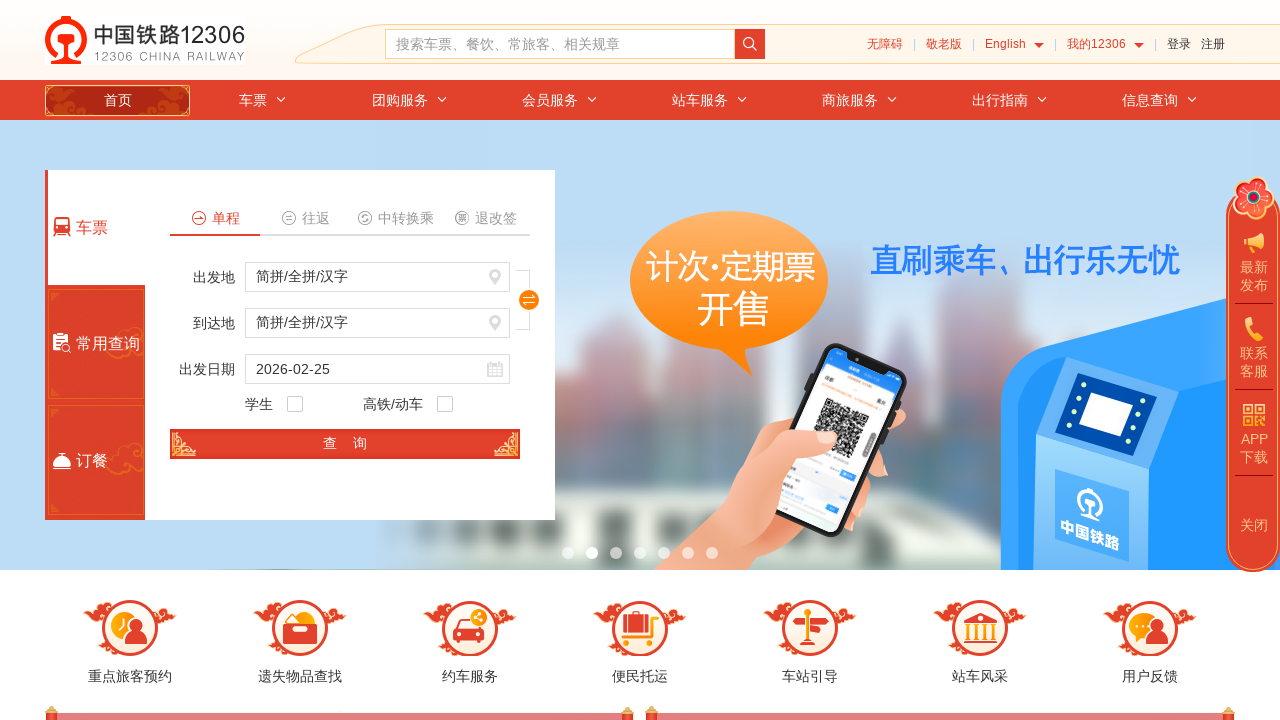

Removed readonly attribute from train_date input field using JavaScript
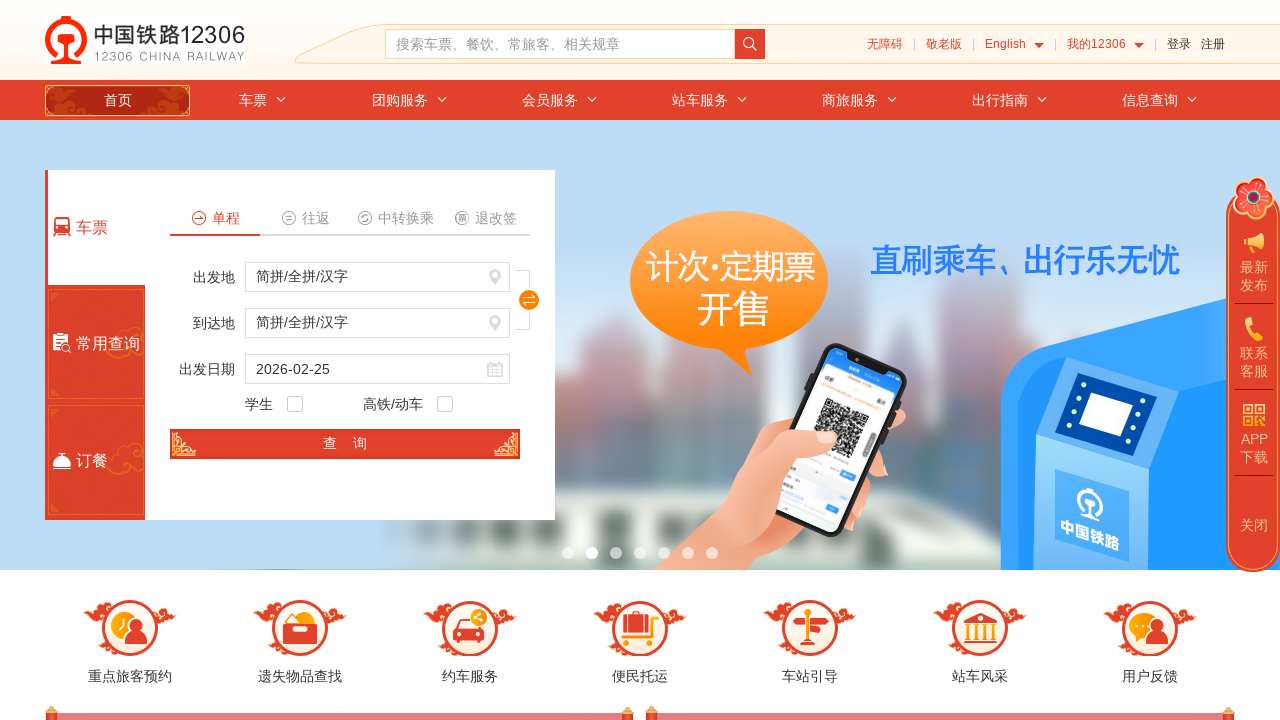

Waited 5 seconds for attribute change to take effect
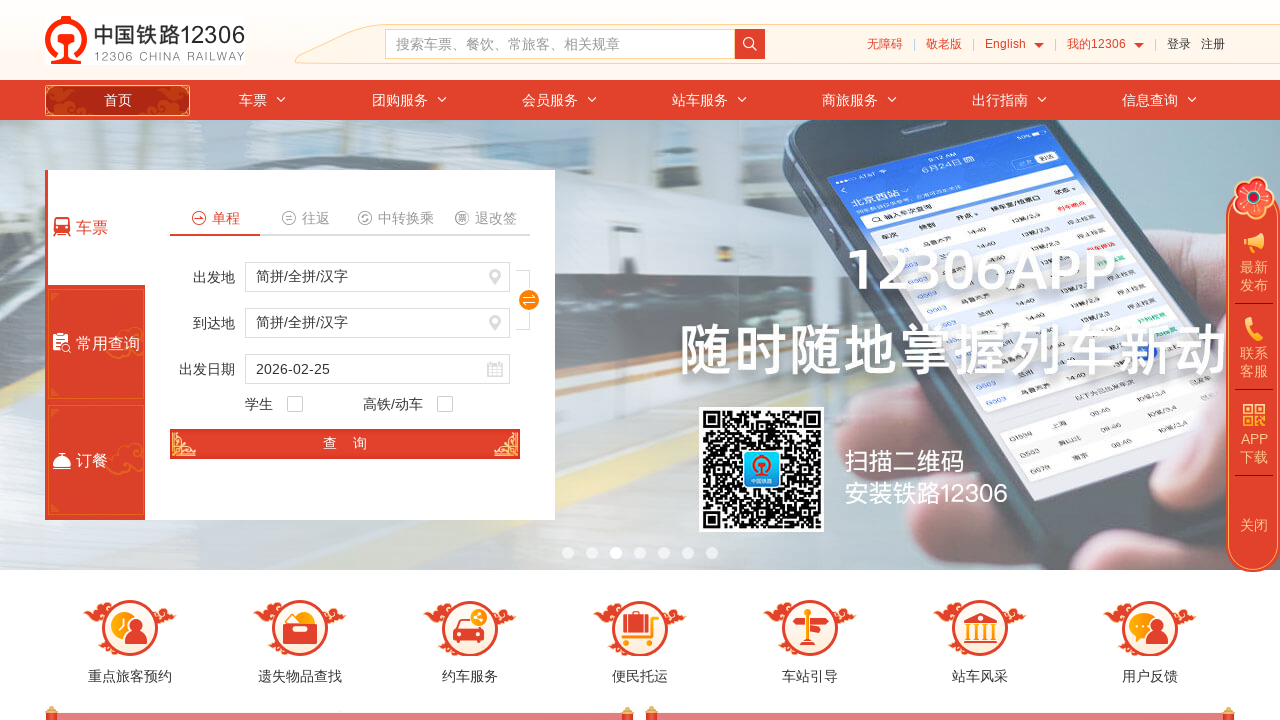

Set train_date input value to '2020-05-01' using JavaScript
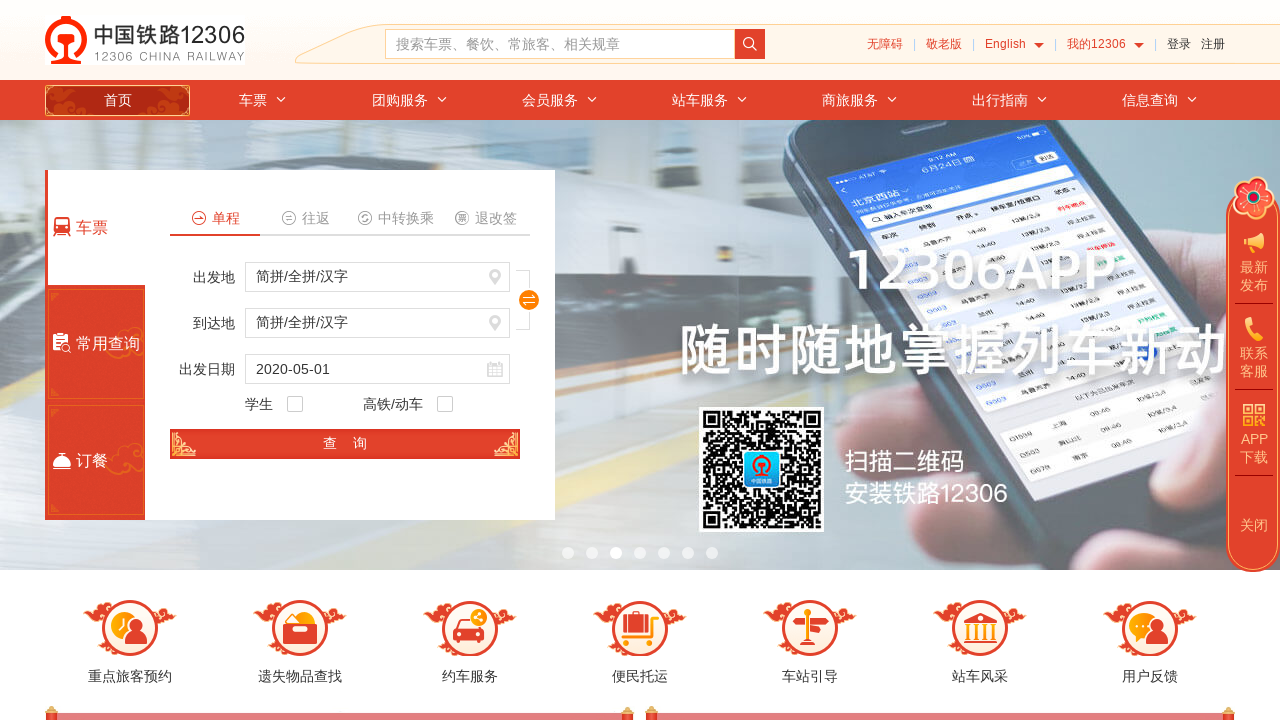

Waited 3 seconds for date value to be set
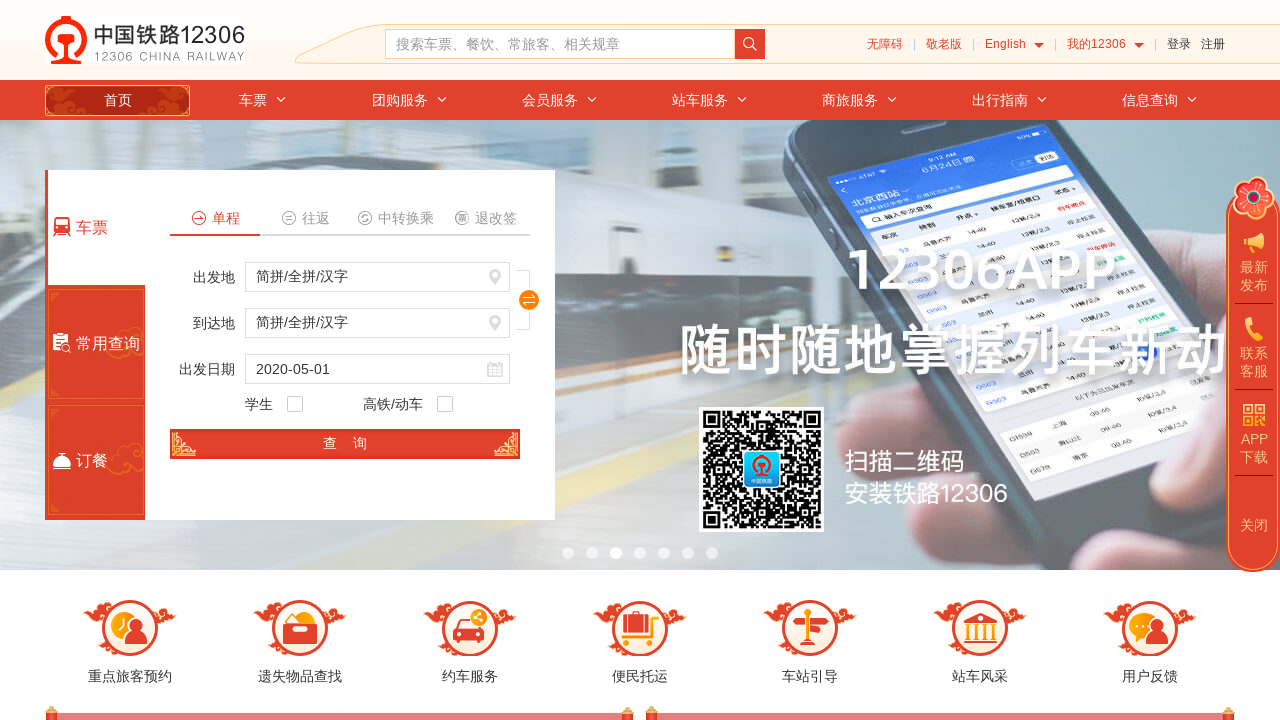

Retrieved train_date value: 2020-05-01
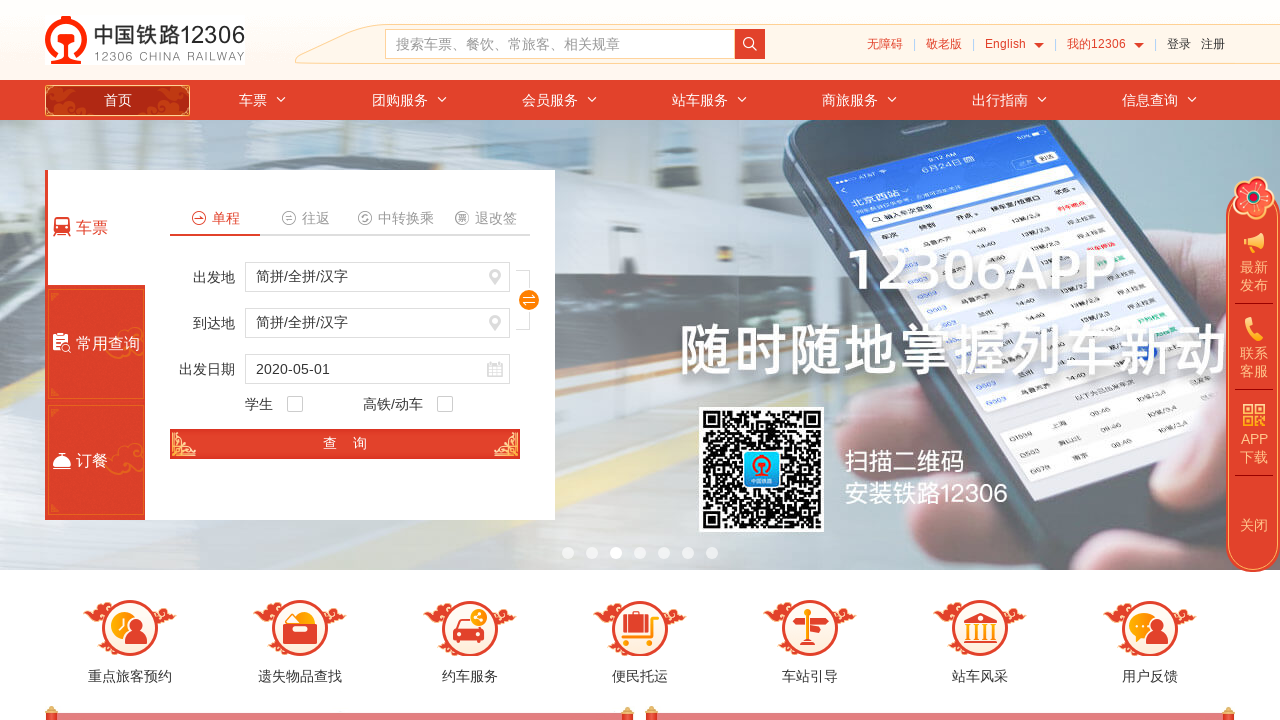

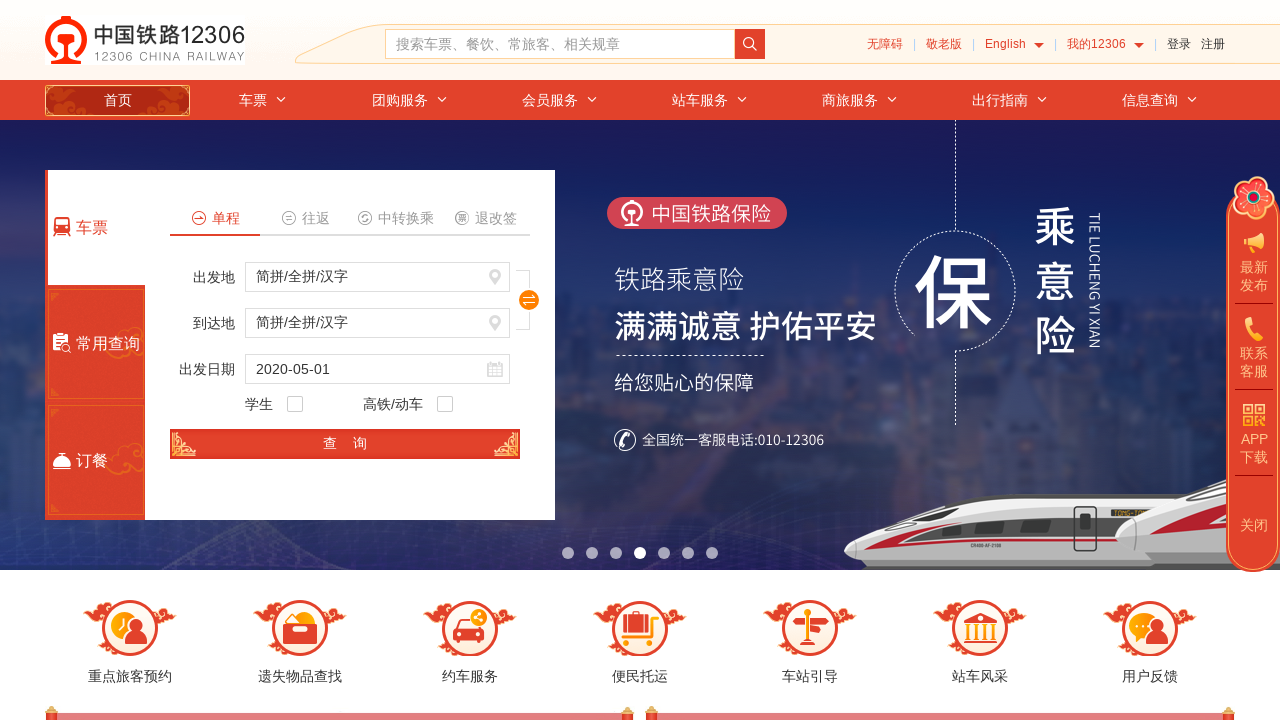